Tests that images load correctly on a loading images demo page by waiting for all images to be present and verifying they exist

Starting URL: https://bonigarcia.dev/selenium-webdriver-java/loading-images.html

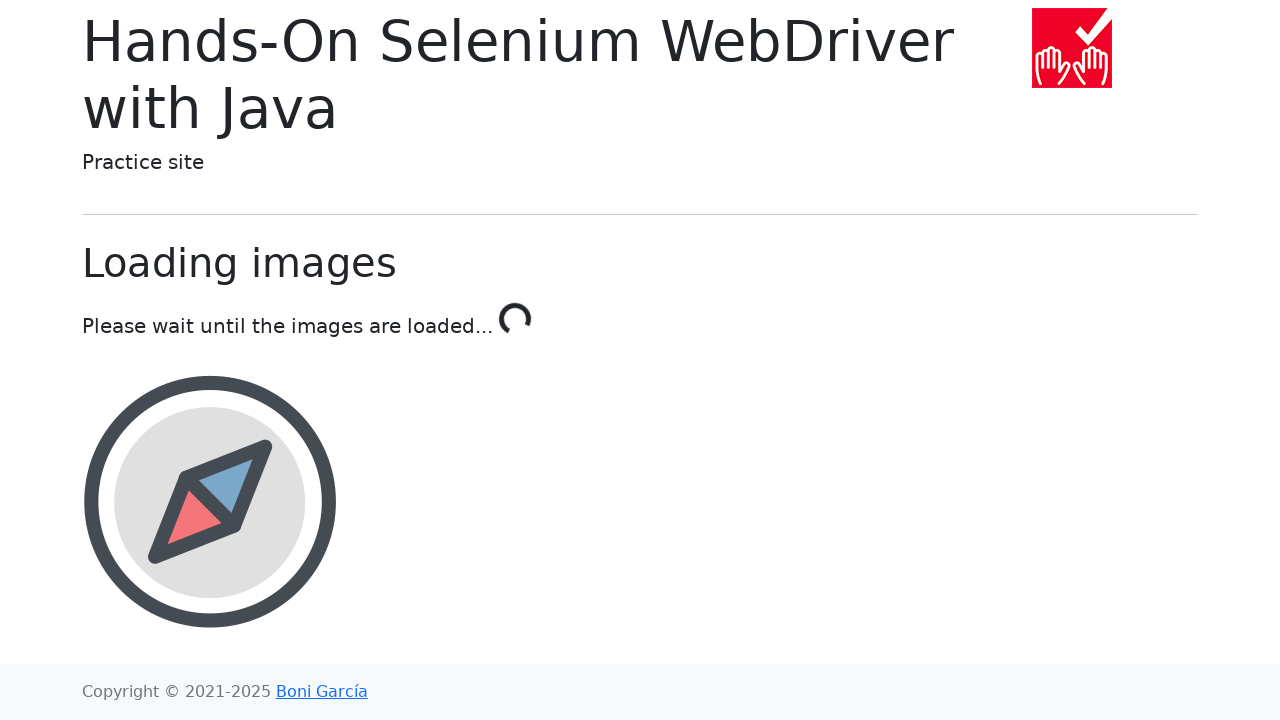

Navigated to loading images demo page
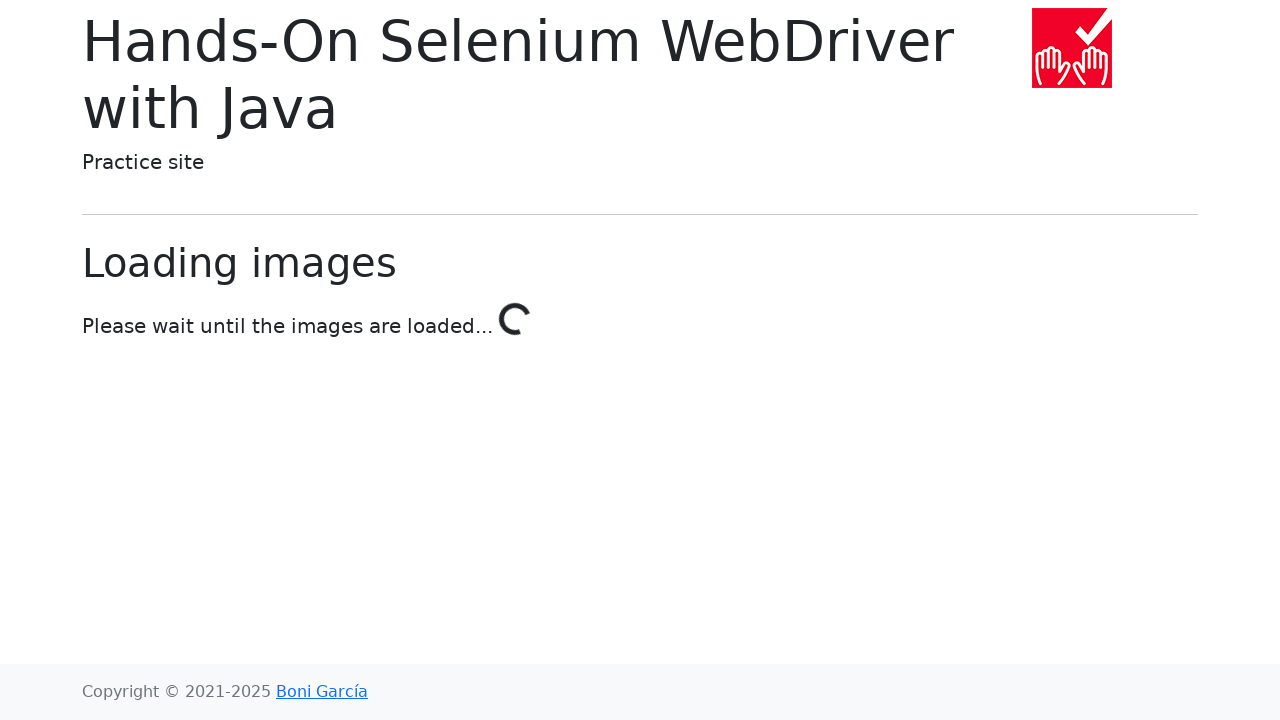

Waited for images to be attached to the DOM
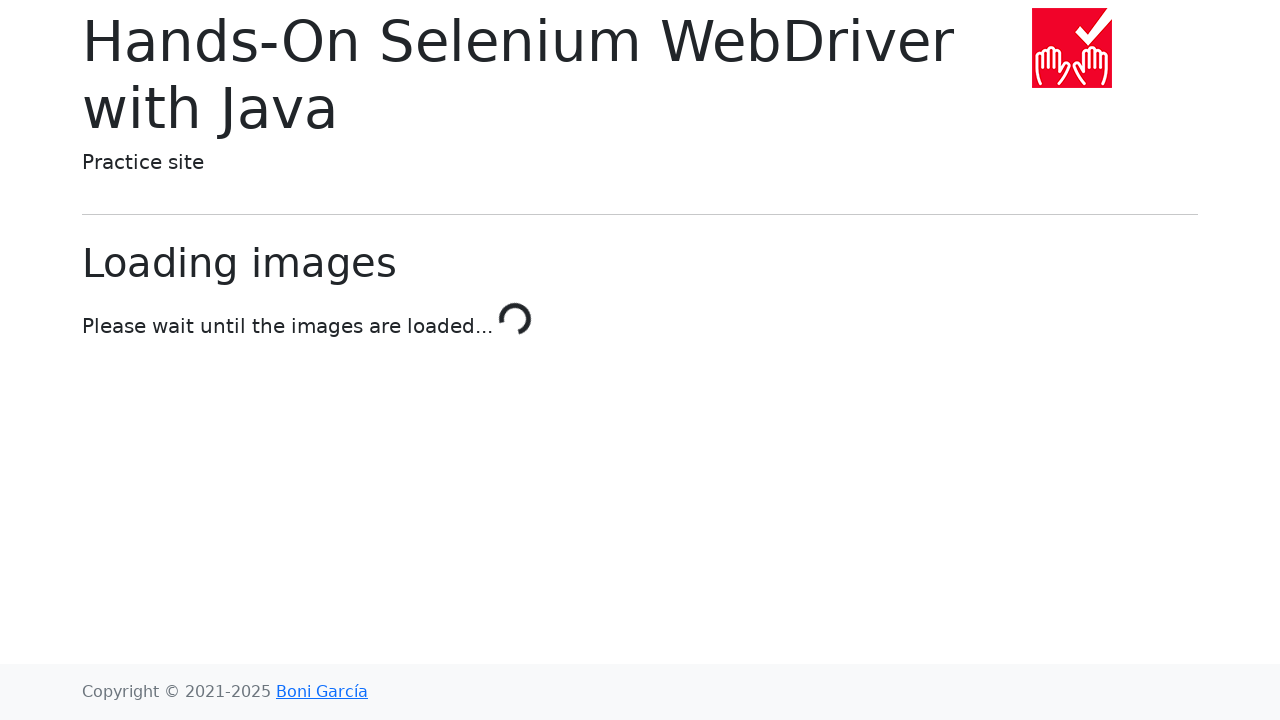

Located all image elements on the page
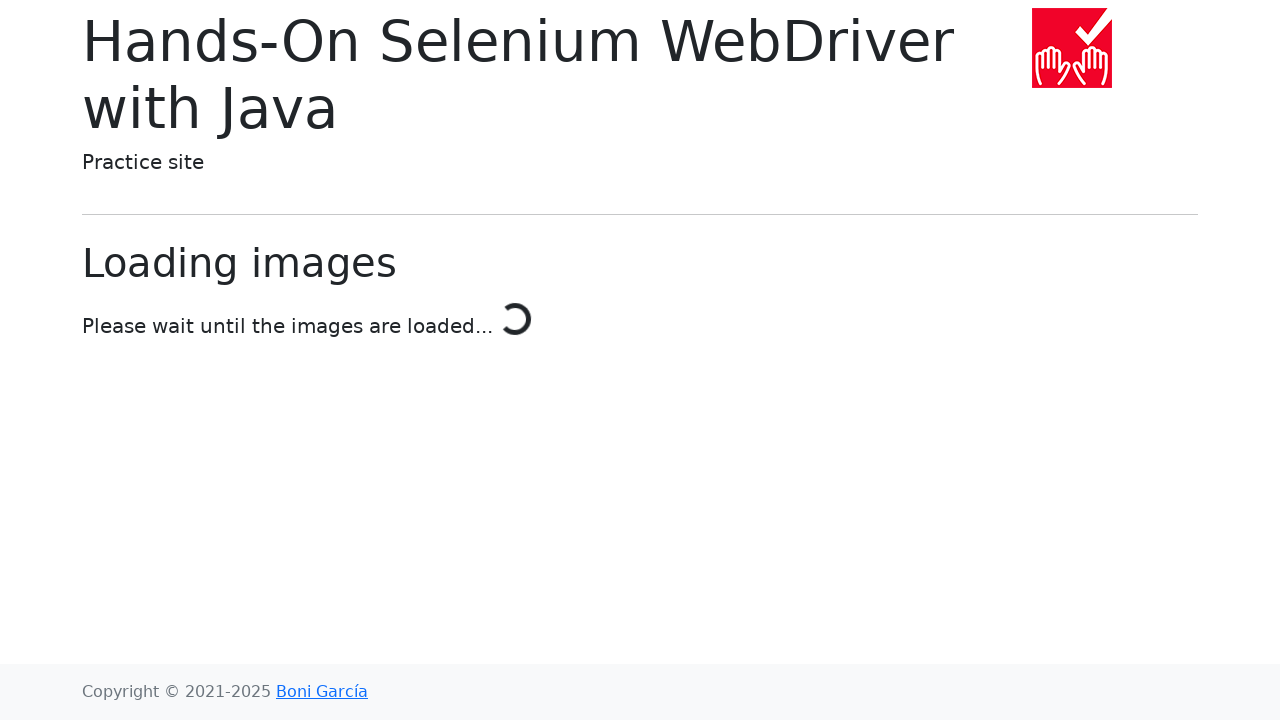

Verified third image is attached to the DOM
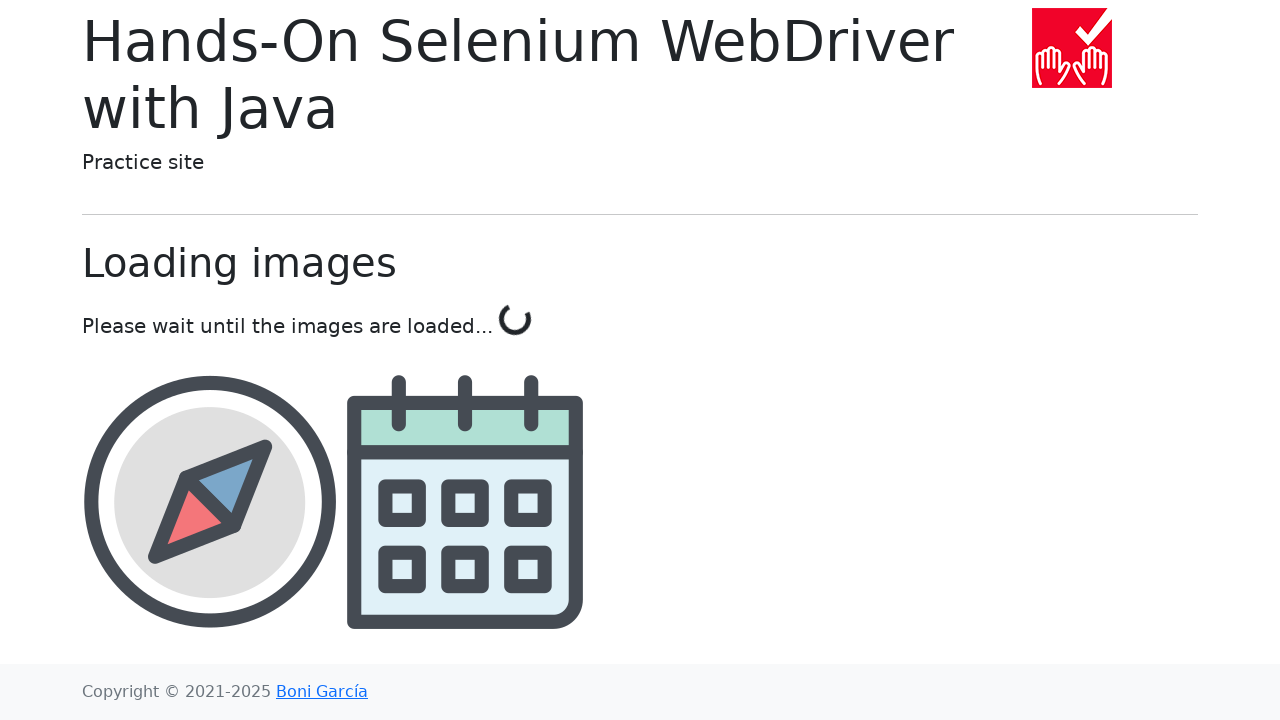

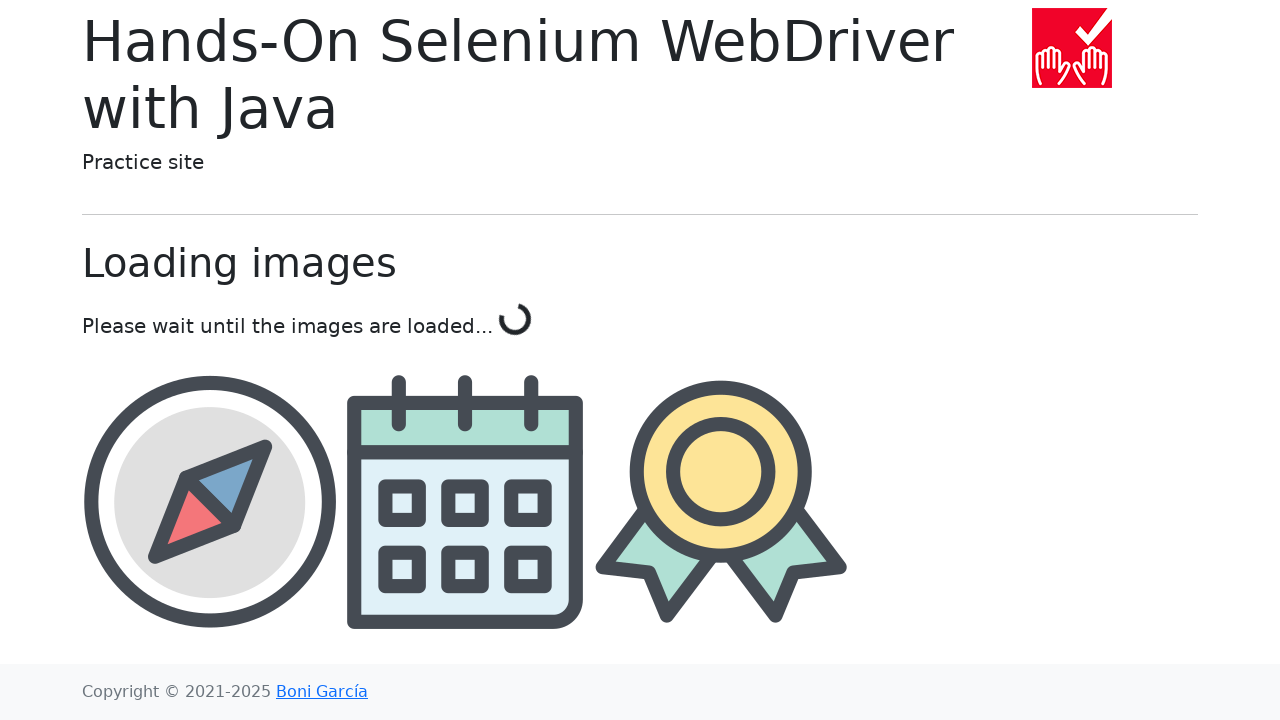